Automates a form submission that involves extracting a value from an image attribute, calculating a mathematical result, filling the answer field, selecting checkbox and radio button options, and submitting the form

Starting URL: https://suninjuly.github.io/get_attribute.html

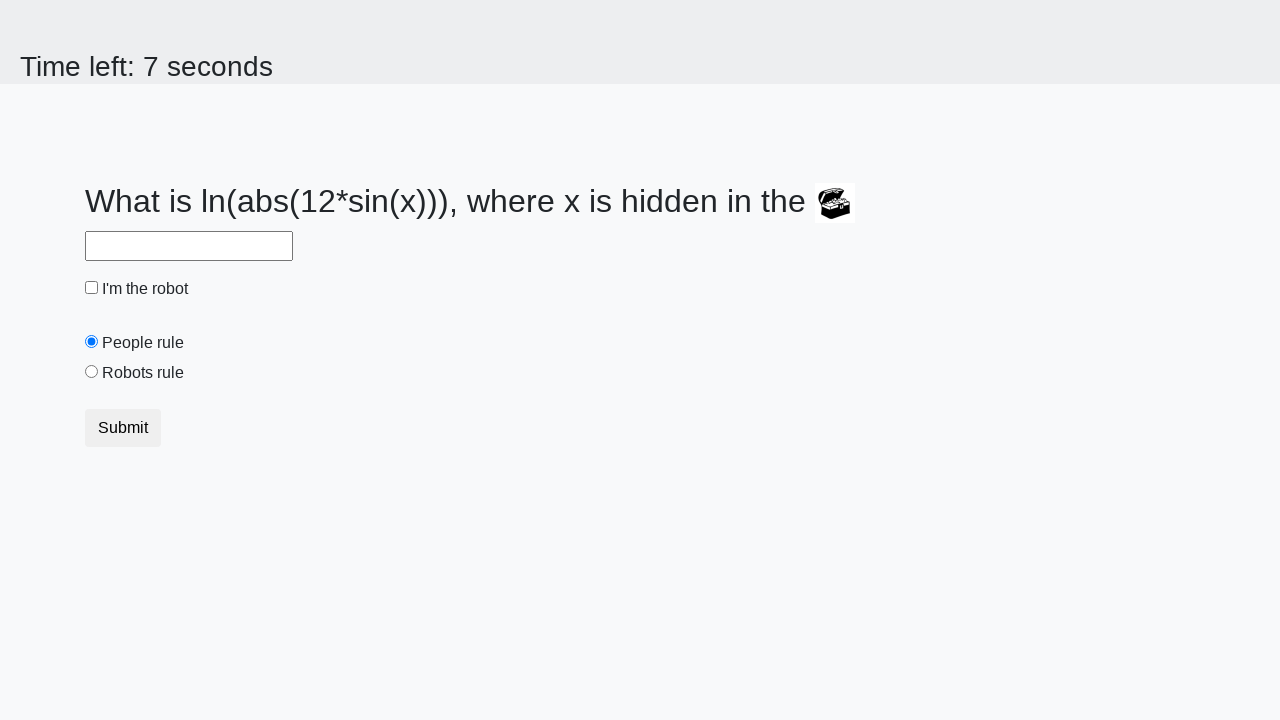

Extracted valuex attribute from treasure image element
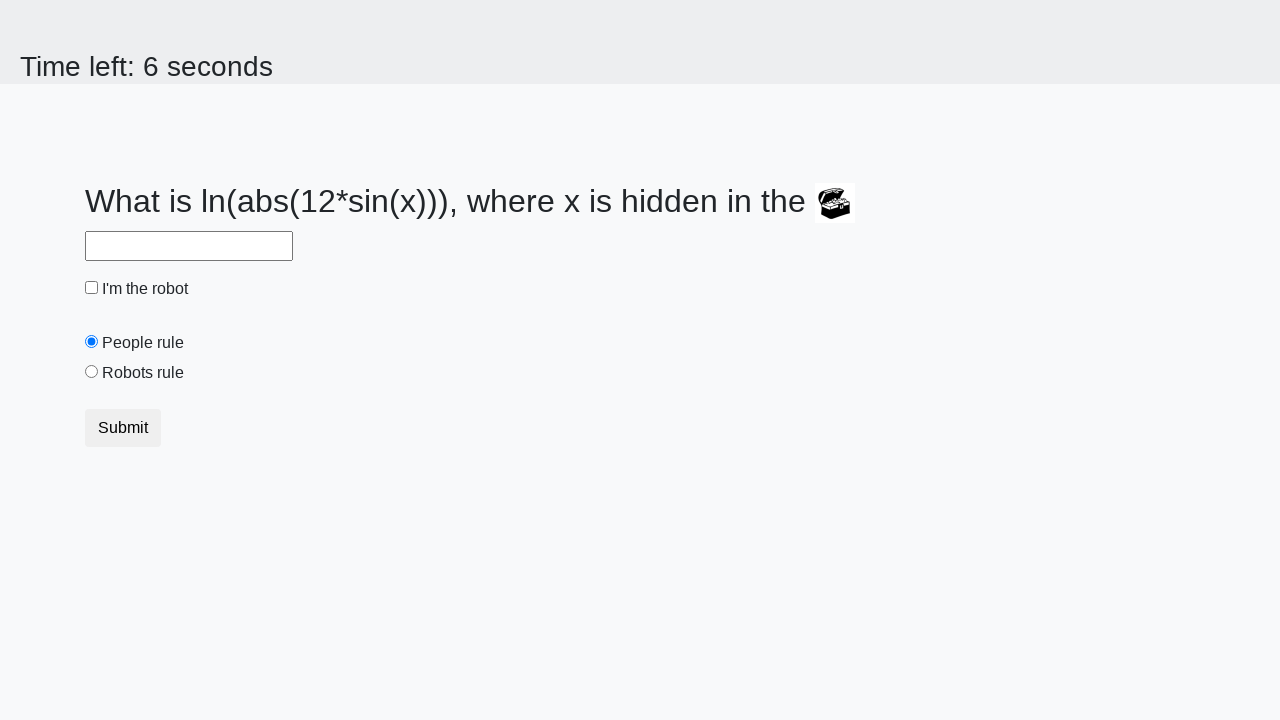

Calculated mathematical result using extracted value
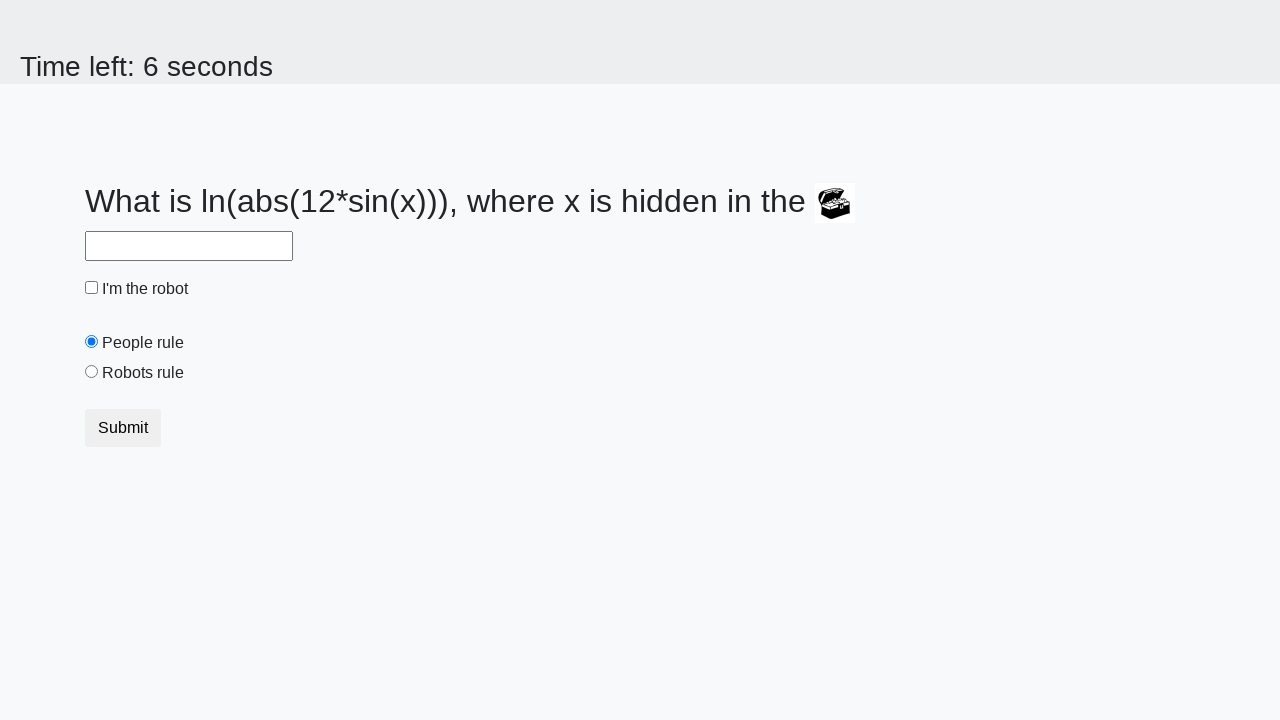

Filled answer field with calculated value on #answer
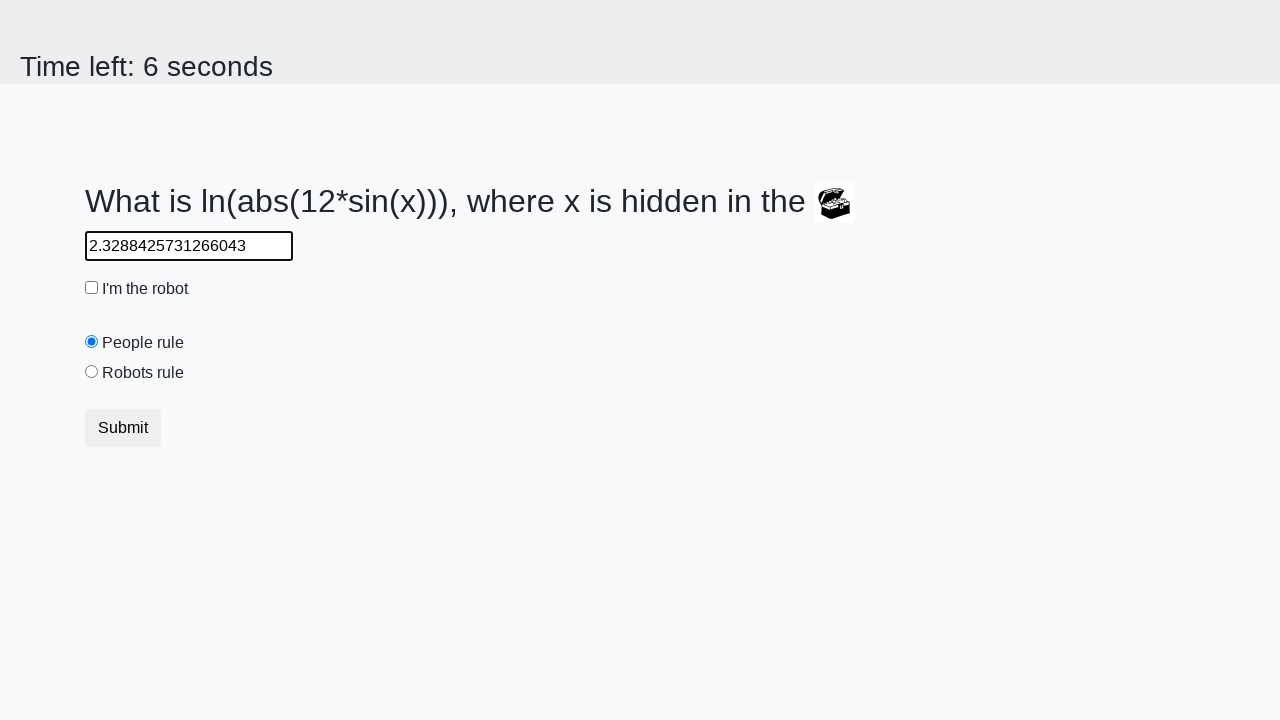

Checked 'I'm the robot' checkbox at (92, 288) on #robotCheckbox
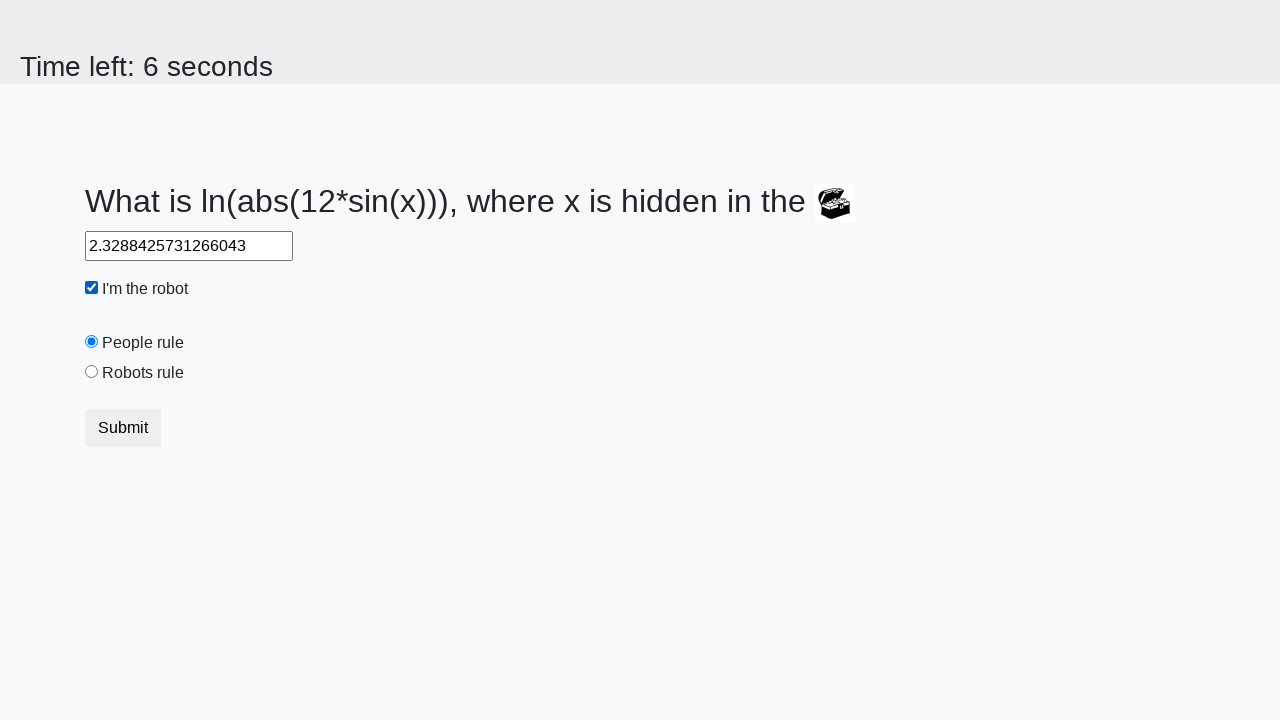

Selected 'Robots rule!' radio button at (92, 372) on #robotsRule
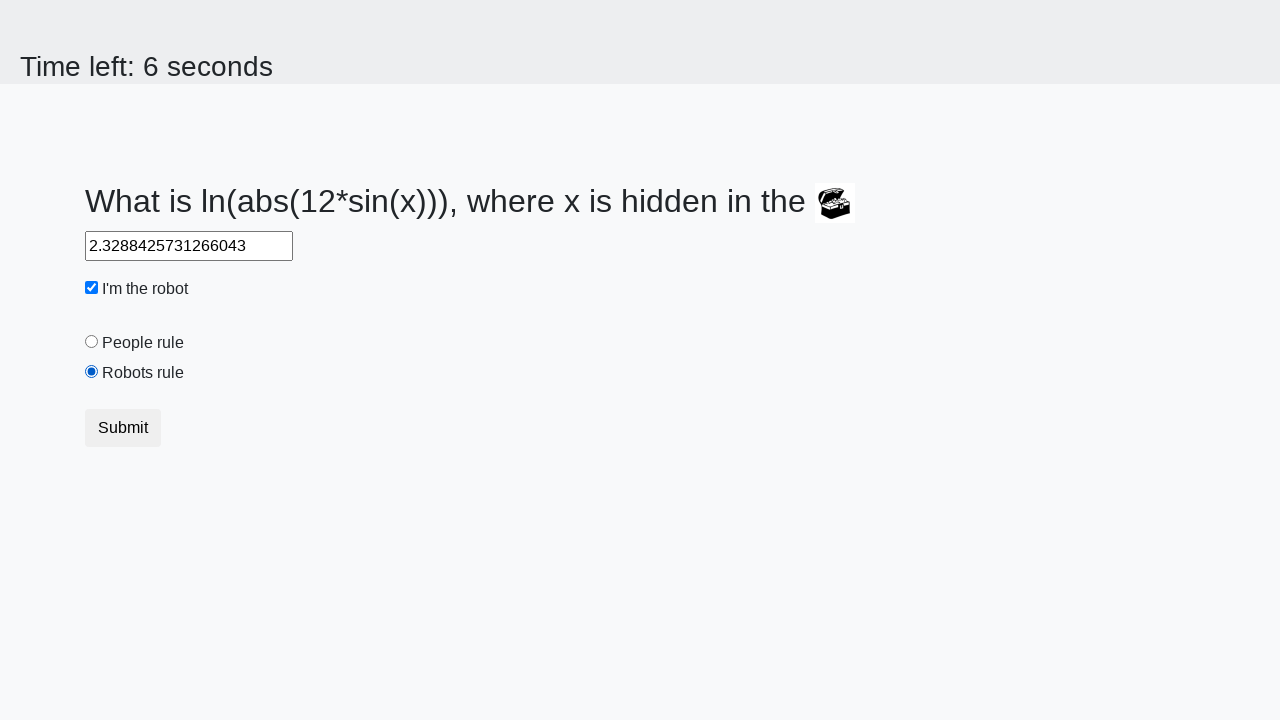

Clicked submit button to submit form at (123, 428) on button.btn
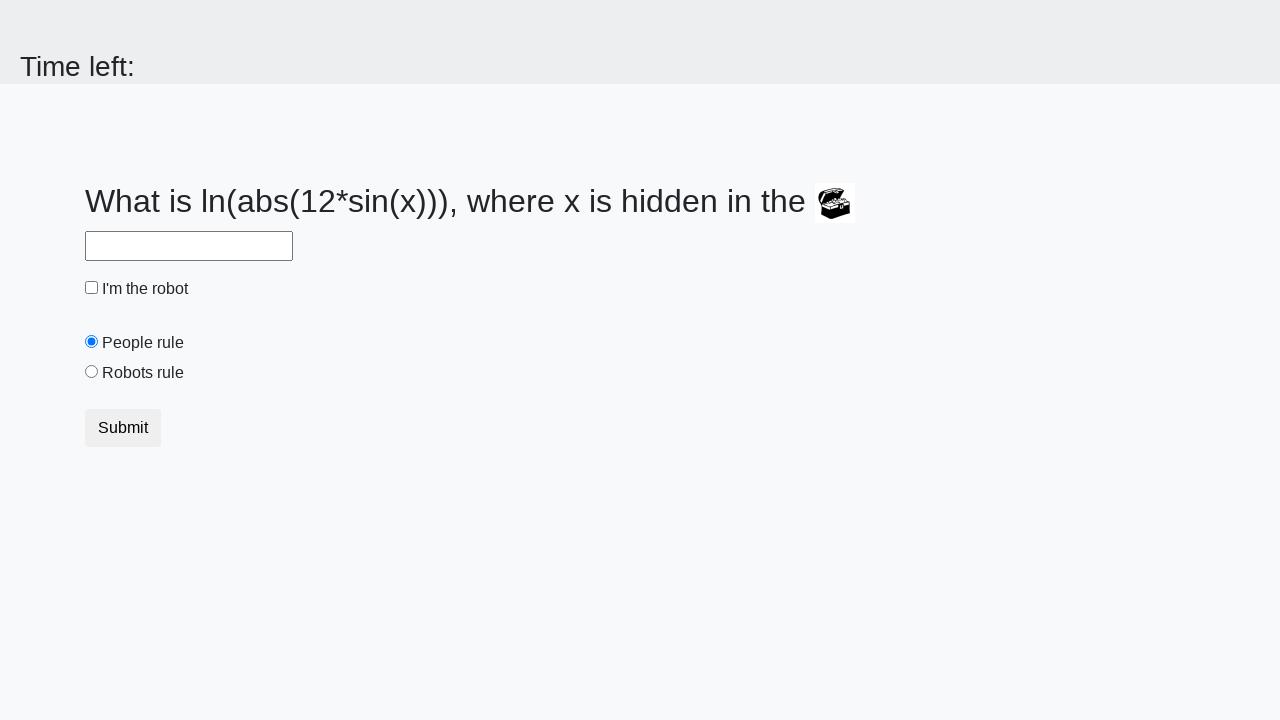

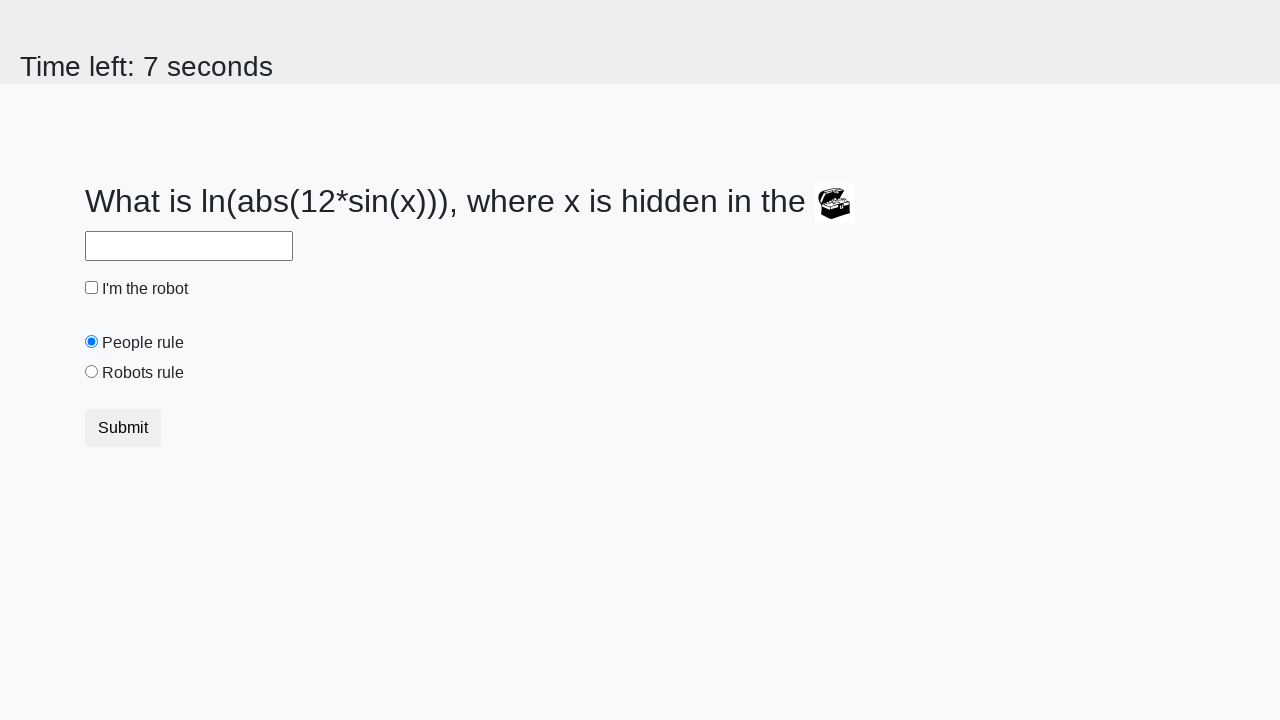